Tests working with multiple browser windows by clicking a link that opens a new window, then switching between the original and new windows to verify their titles.

Starting URL: https://the-internet.herokuapp.com/windows

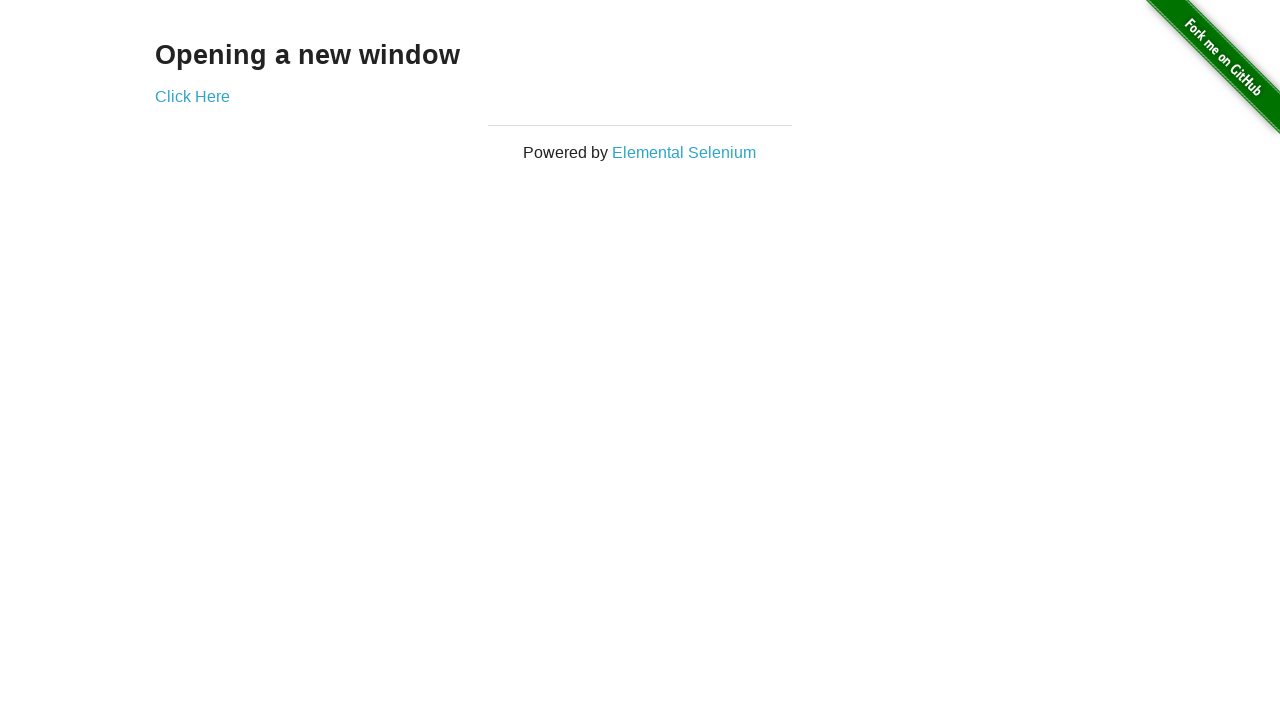

Clicked link that opens a new window at (192, 96) on .example a
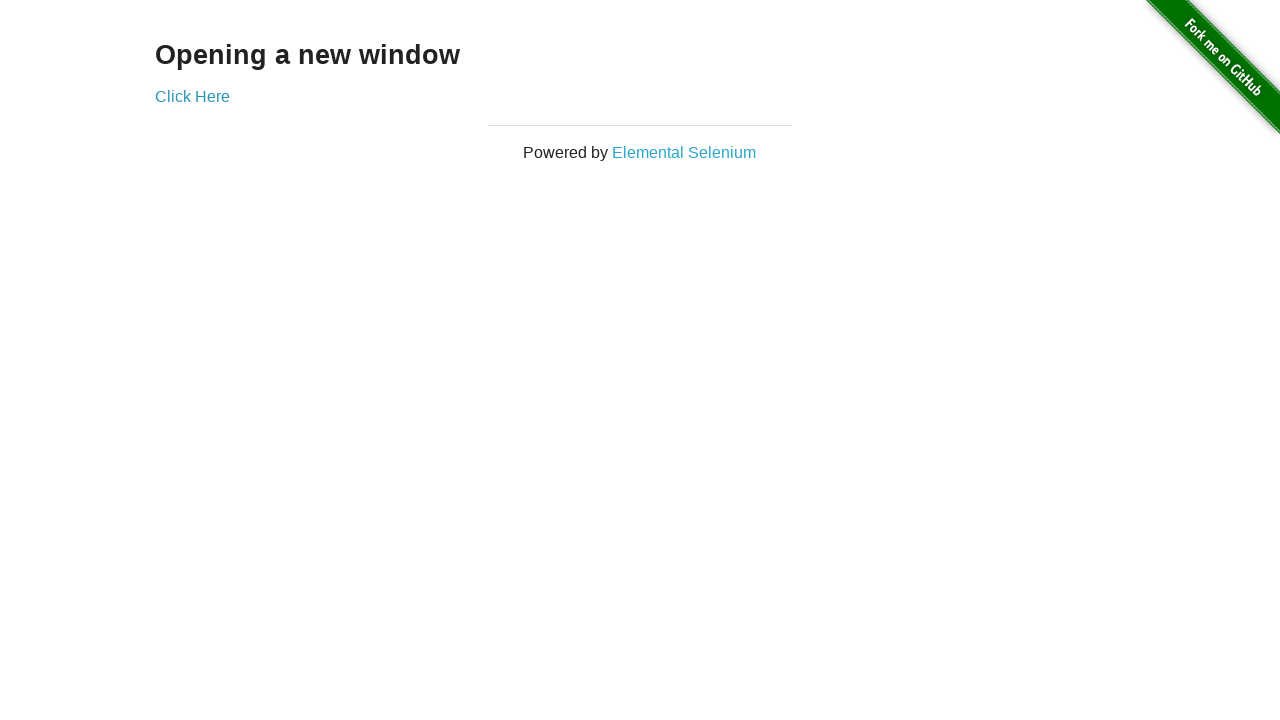

Verified original window title is 'The Internet'
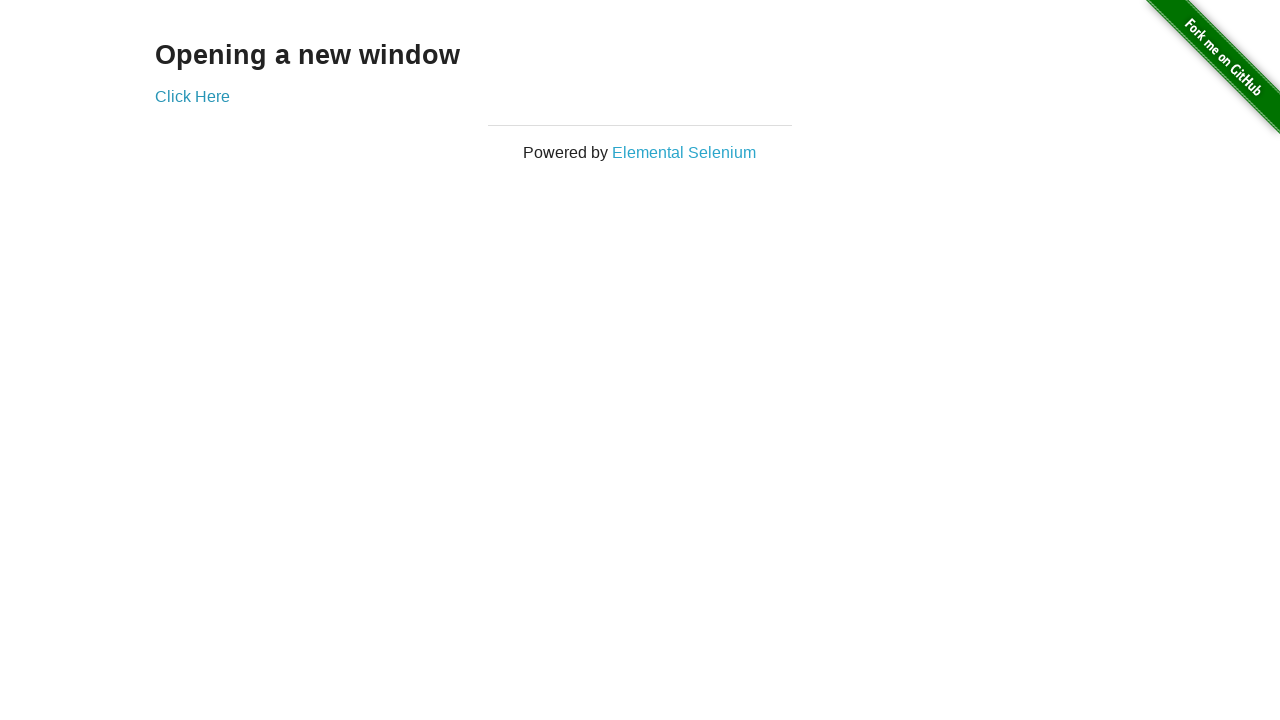

New window page loaded
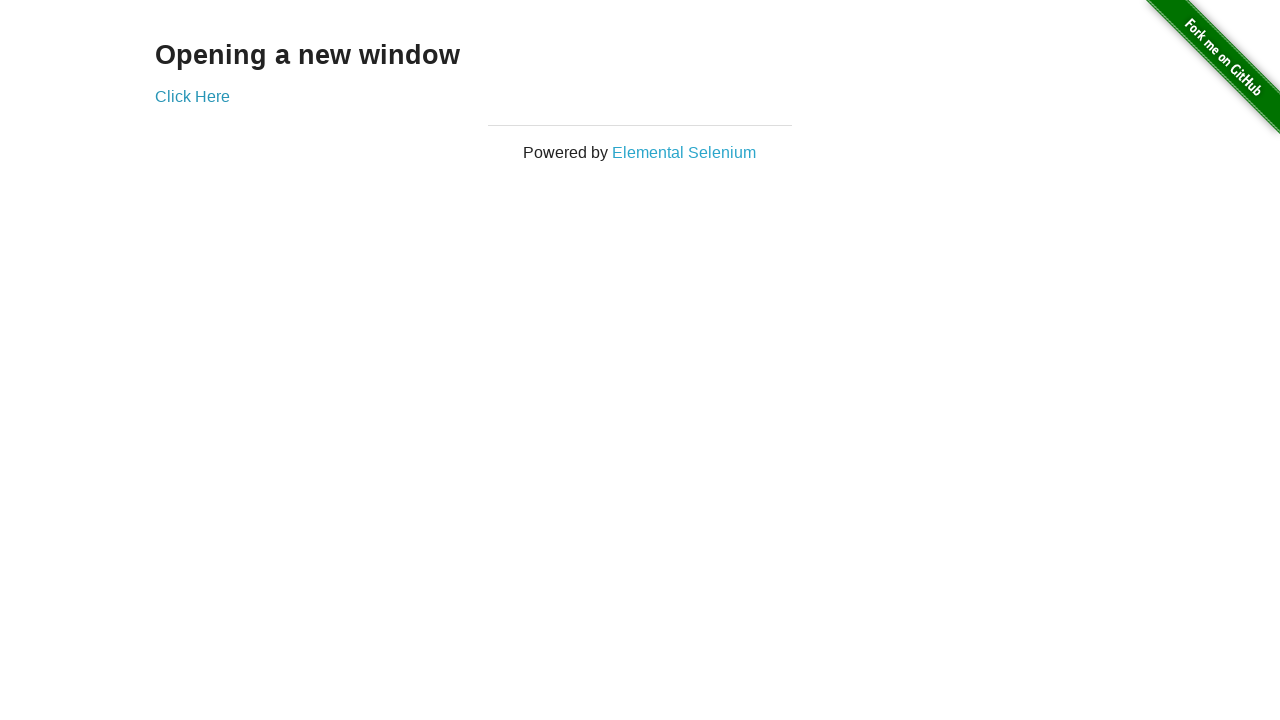

Verified new window title is 'New Window'
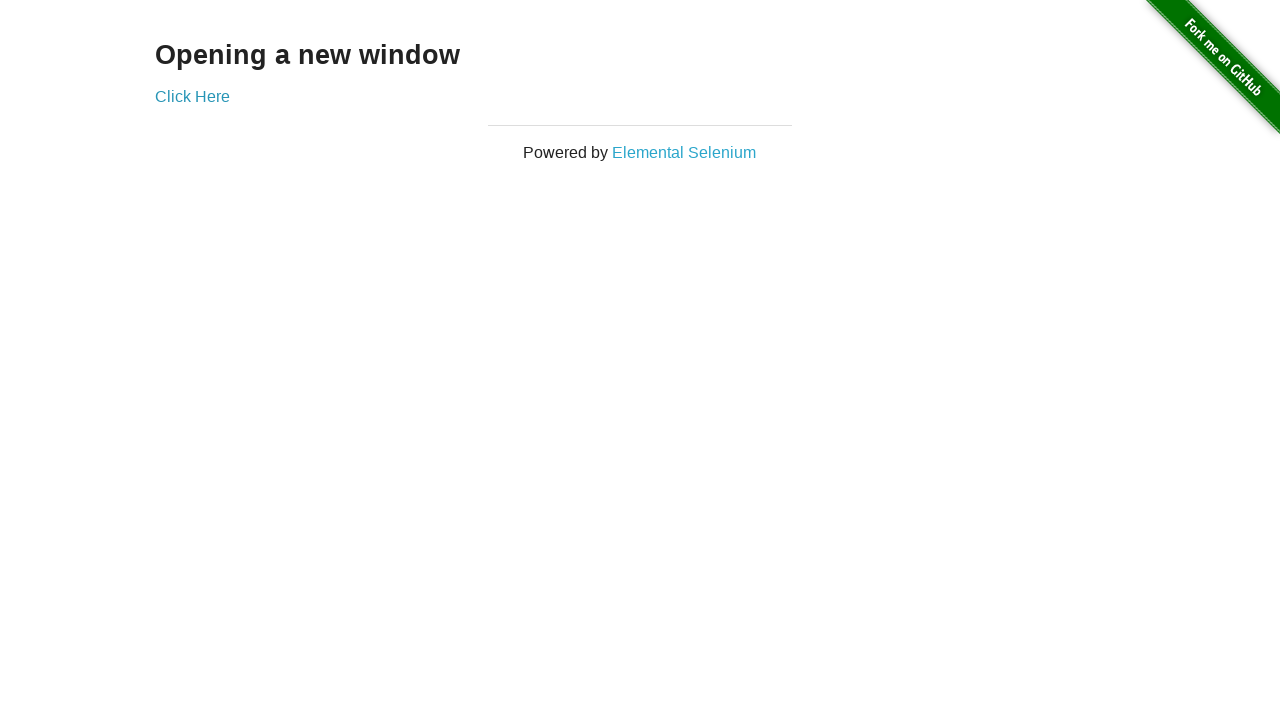

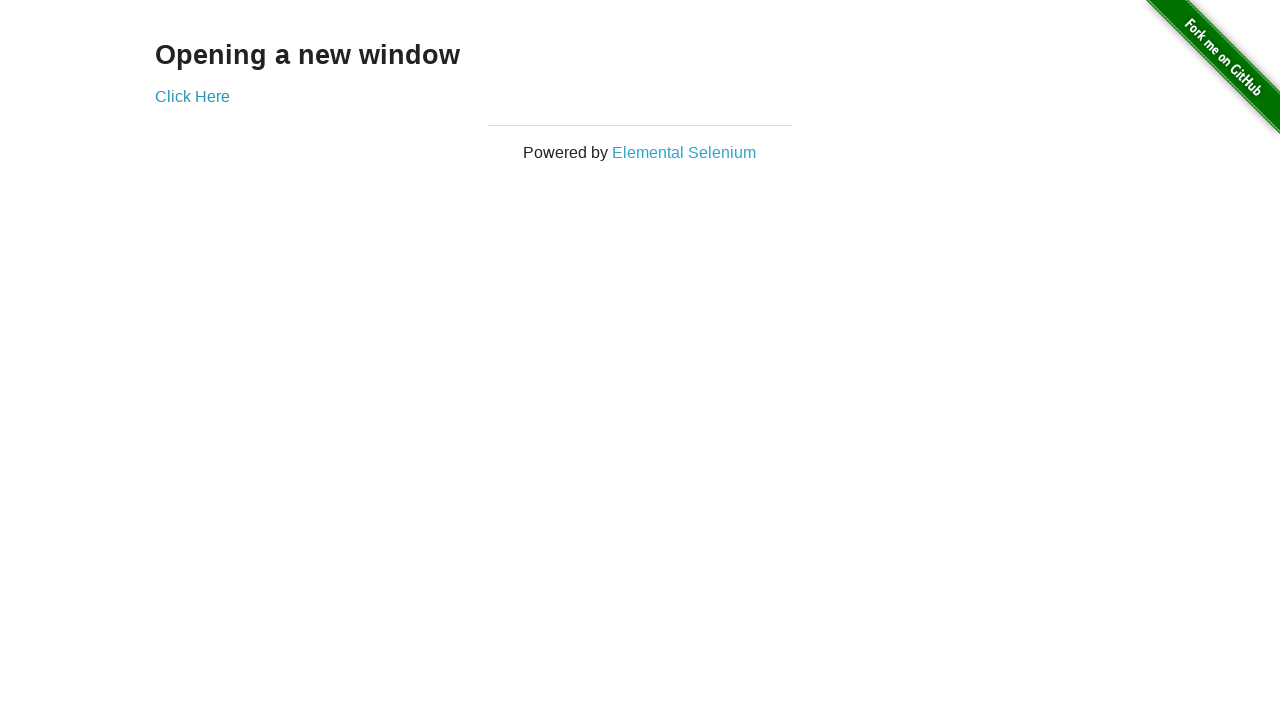